Tests product search functionality by typing 'ca', clicking search, verifying visible/hidden product counts, and adding a product to cart

Starting URL: http://rahulshettyacademy.com/seleniumPractise/#/

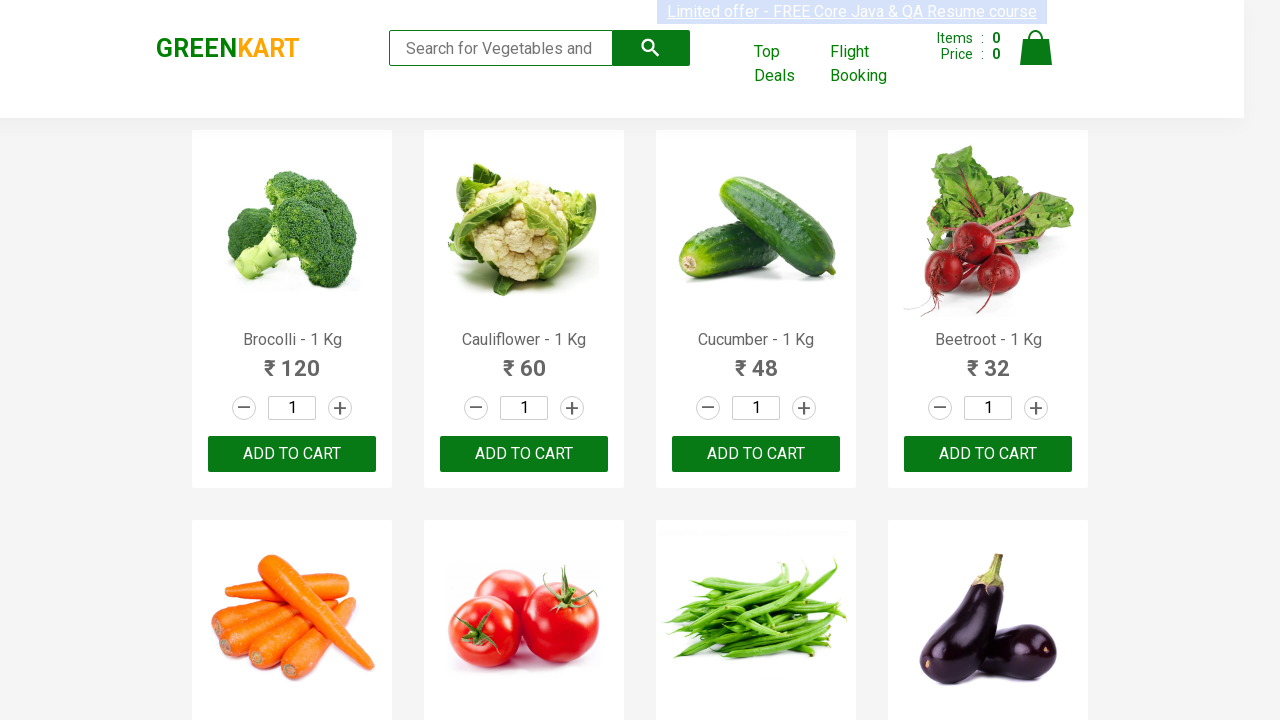

Typed 'ca' in the search input field on input.search-keyword
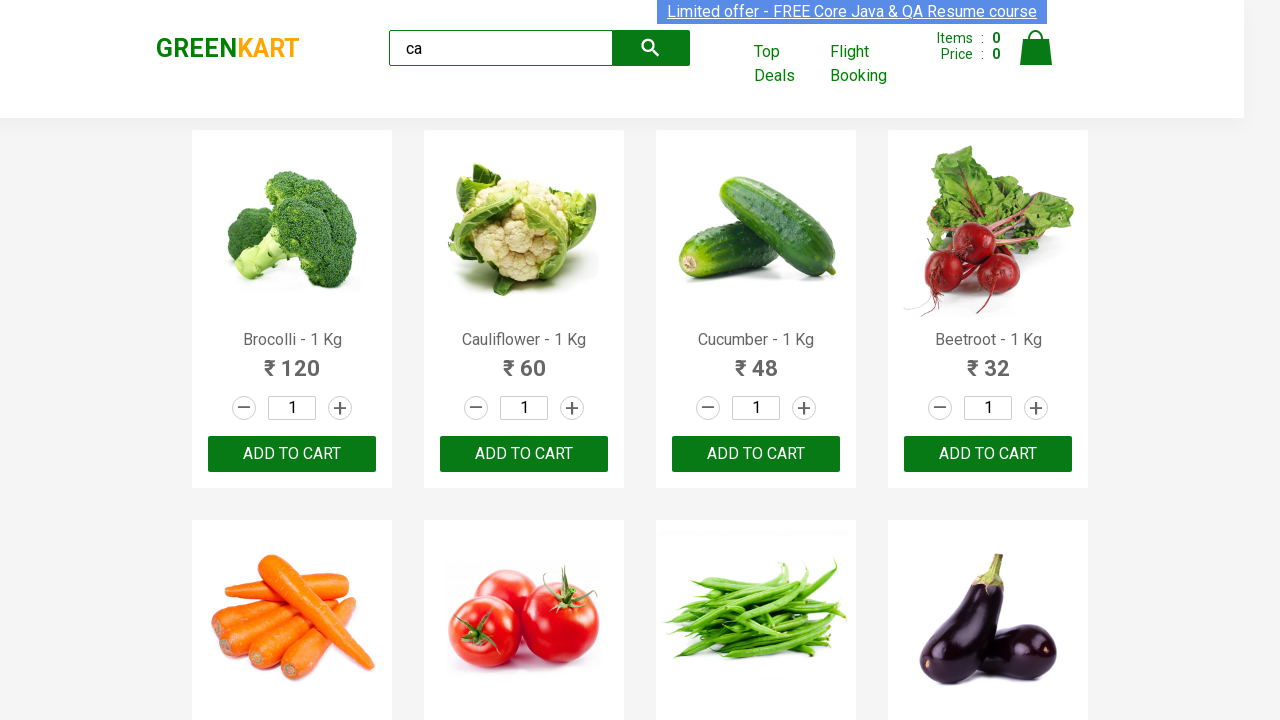

Clicked the search button at (651, 48) on button.search-button
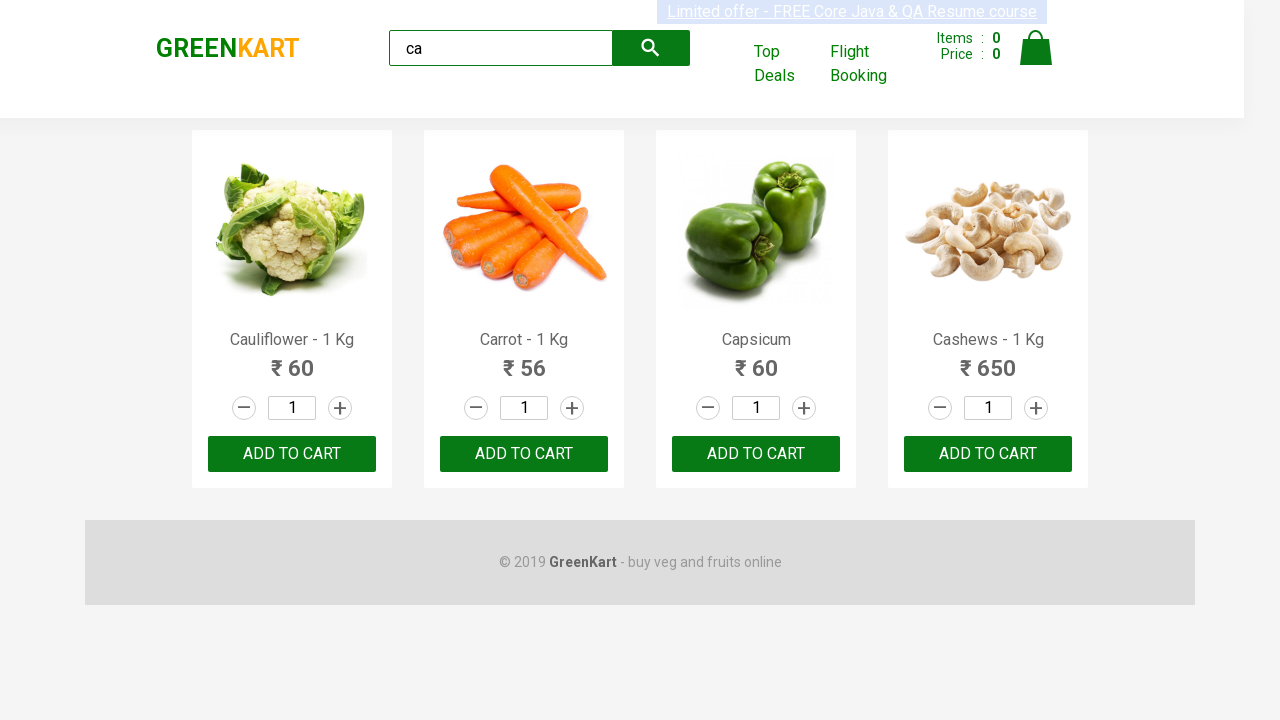

Products loaded and became visible
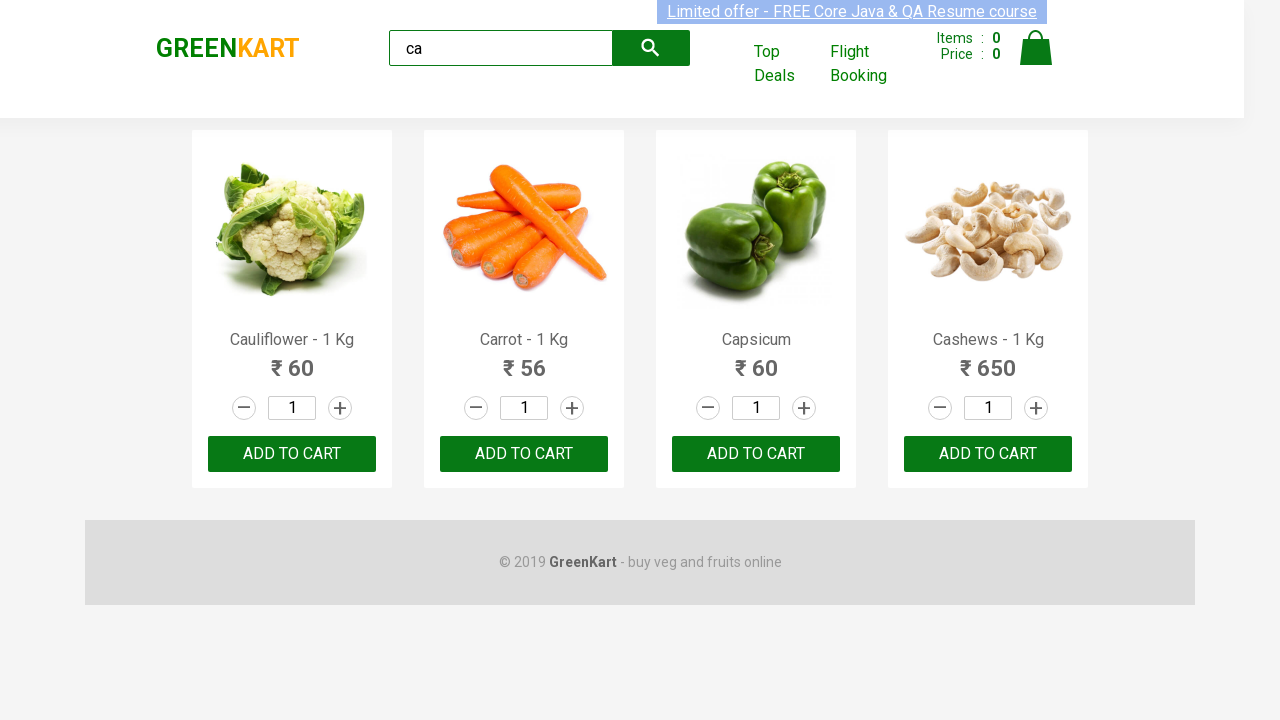

Verified that 4 products are visible
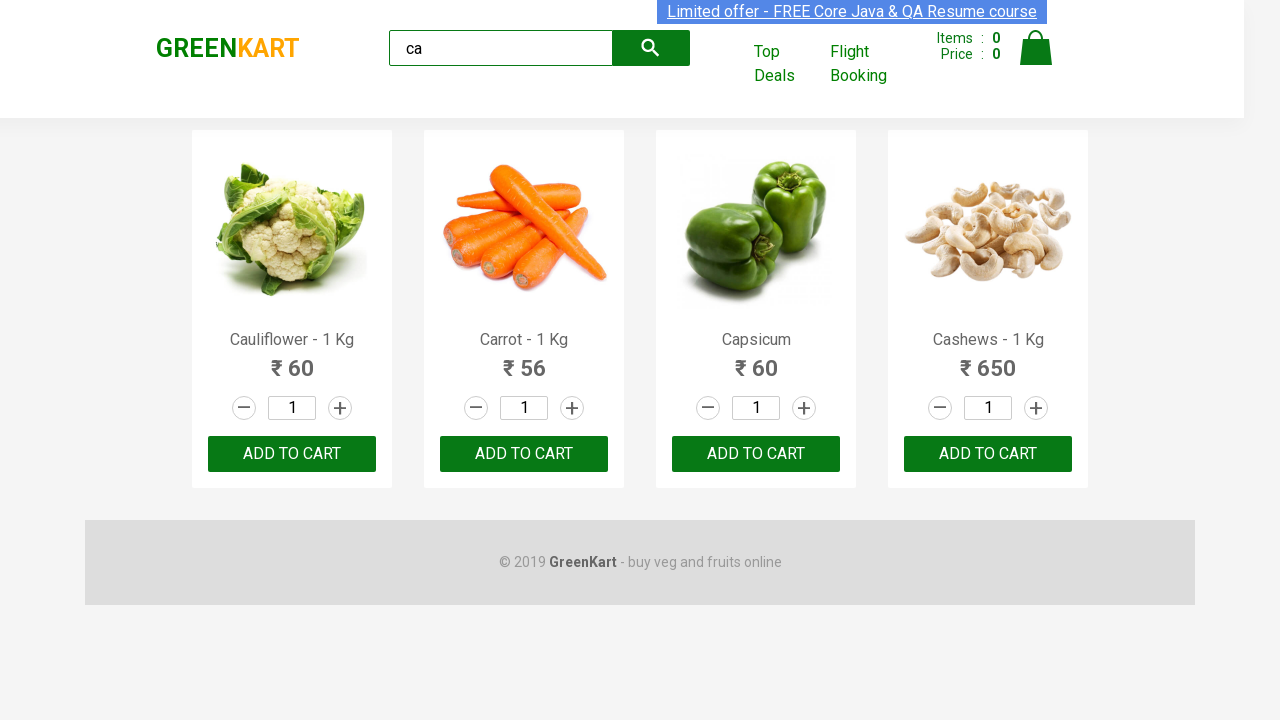

Clicked ADD TO CART button on the third product at (756, 454) on div.products .product >> nth=2 >> button >> internal:has-text="ADD TO CART"i
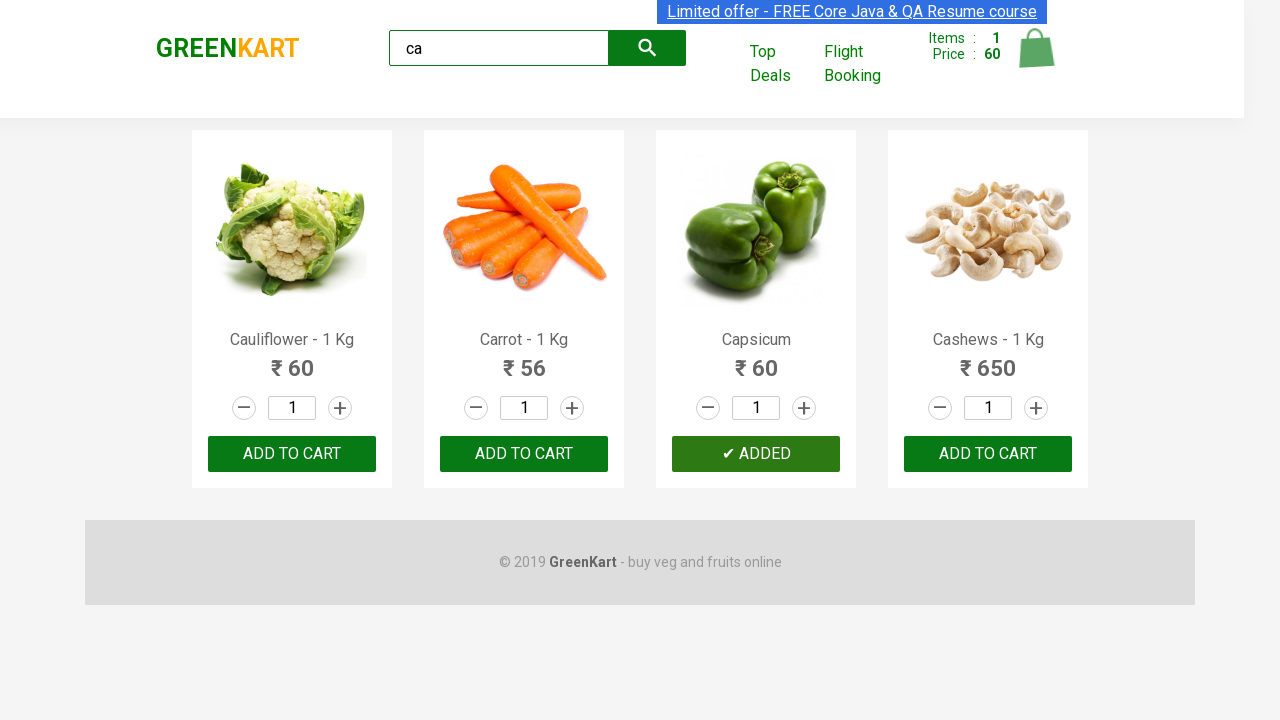

Clicked the action button on the 3rd child product at (756, 454) on :nth-child(3) > .product-action > button
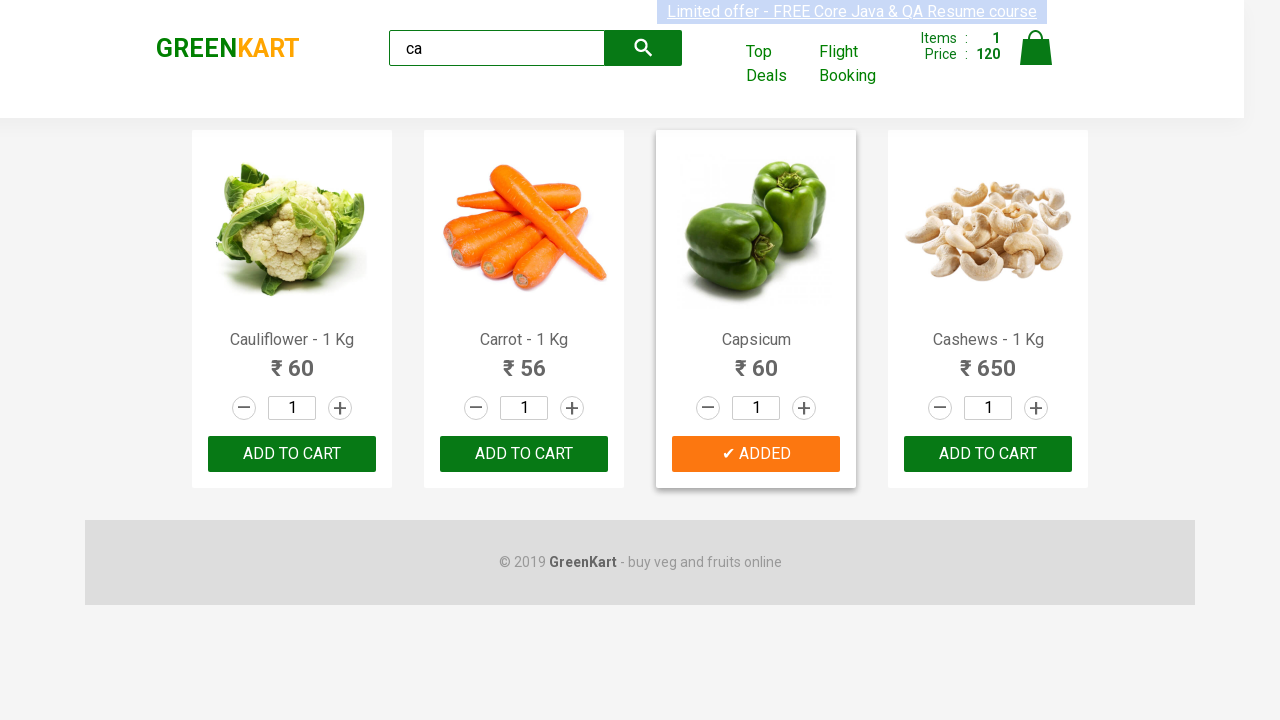

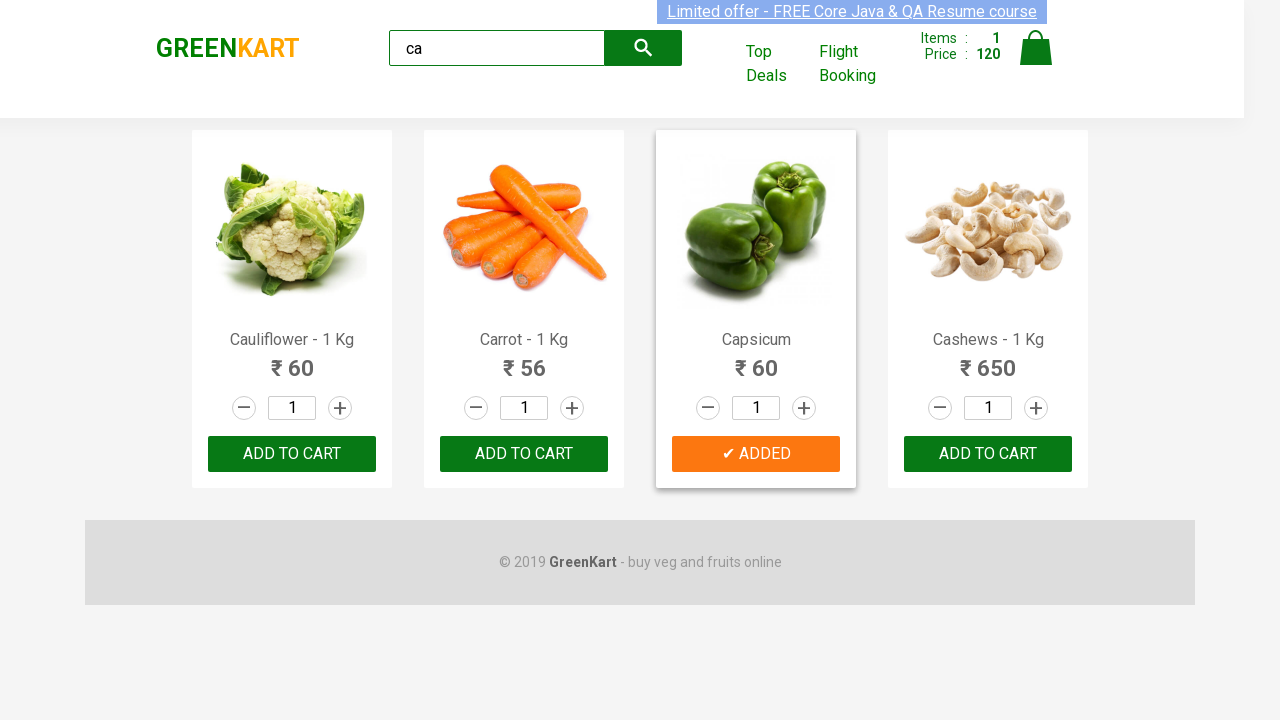